Tests multiple browser window/tab handling by clicking buttons that open new windows and tabs, then switching to and closing each child window before returning to the main page

Starting URL: https://demoqa.com/browser-windows

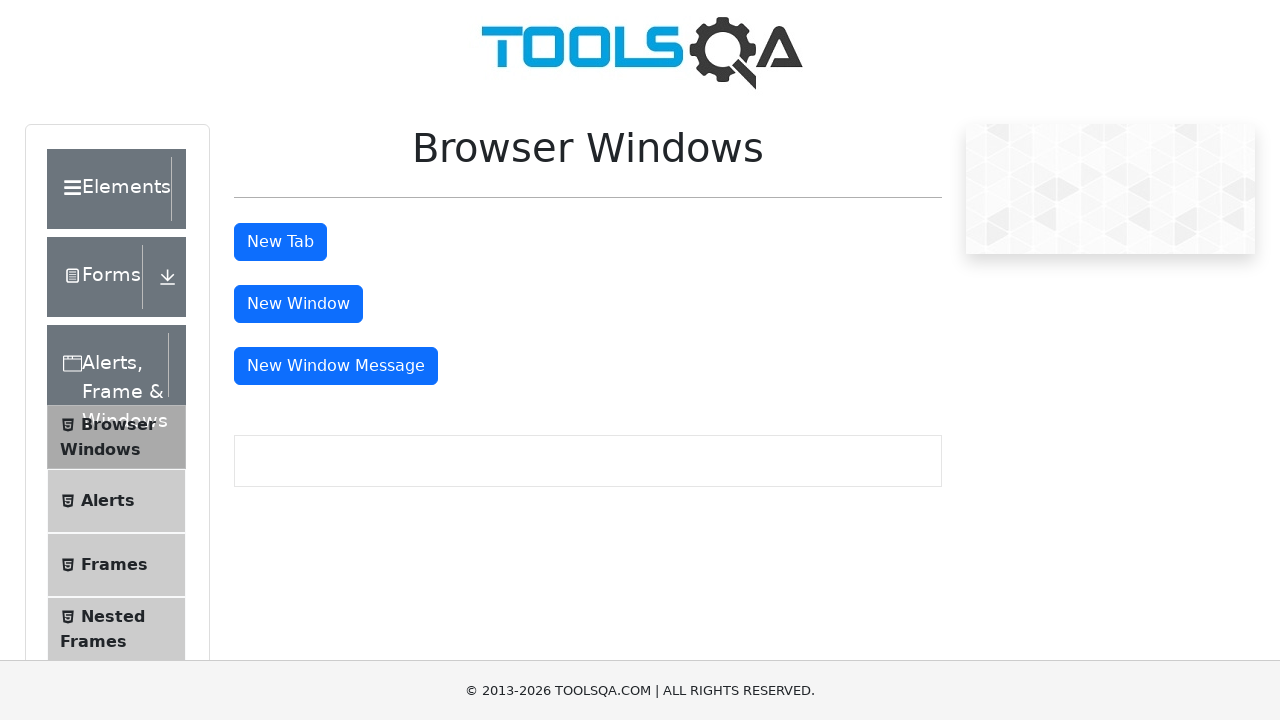

Clicked button to open new tab at (280, 242) on button#tabButton
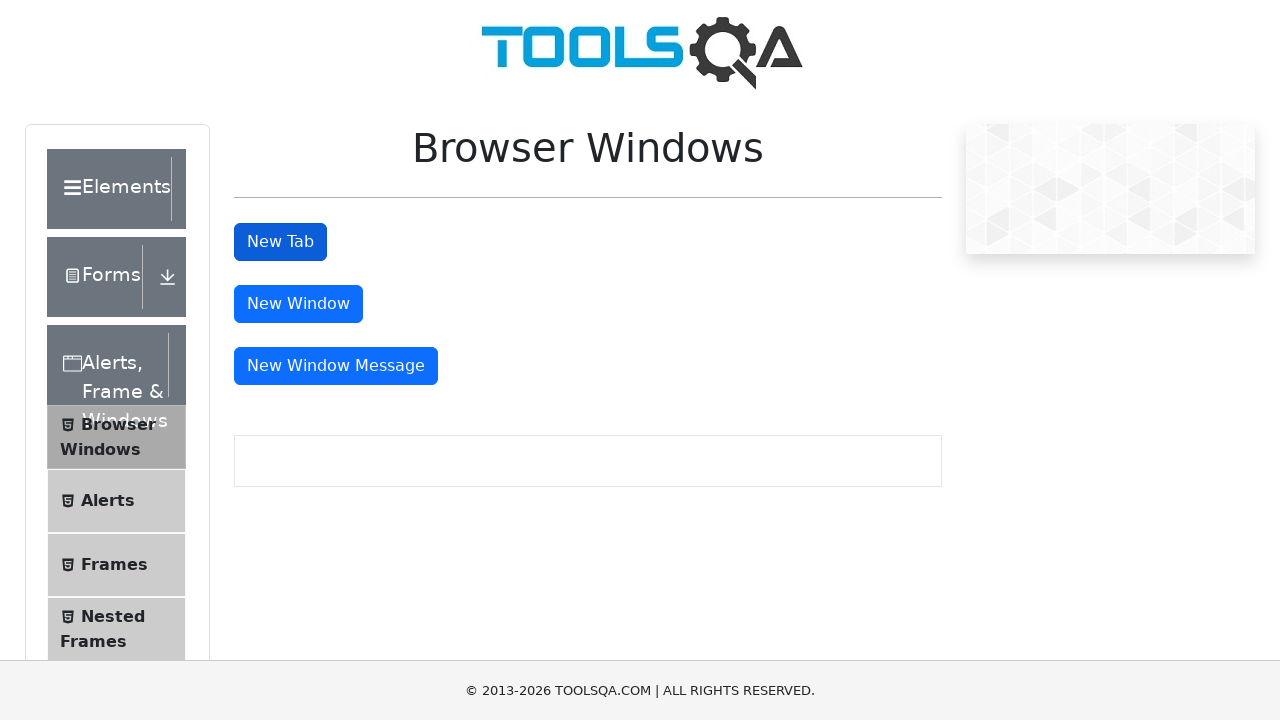

Clicked button to open new window at (298, 304) on button#windowButton
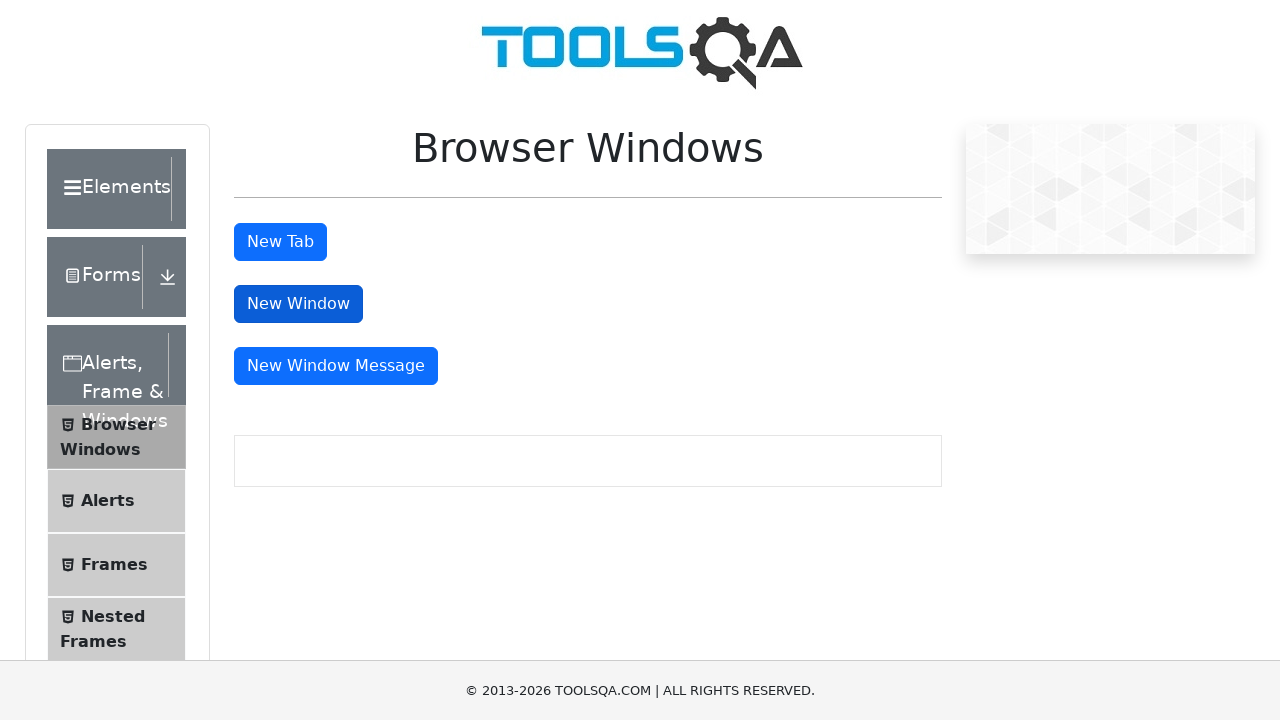

Clicked button to open message window at (336, 366) on button#messageWindowButton
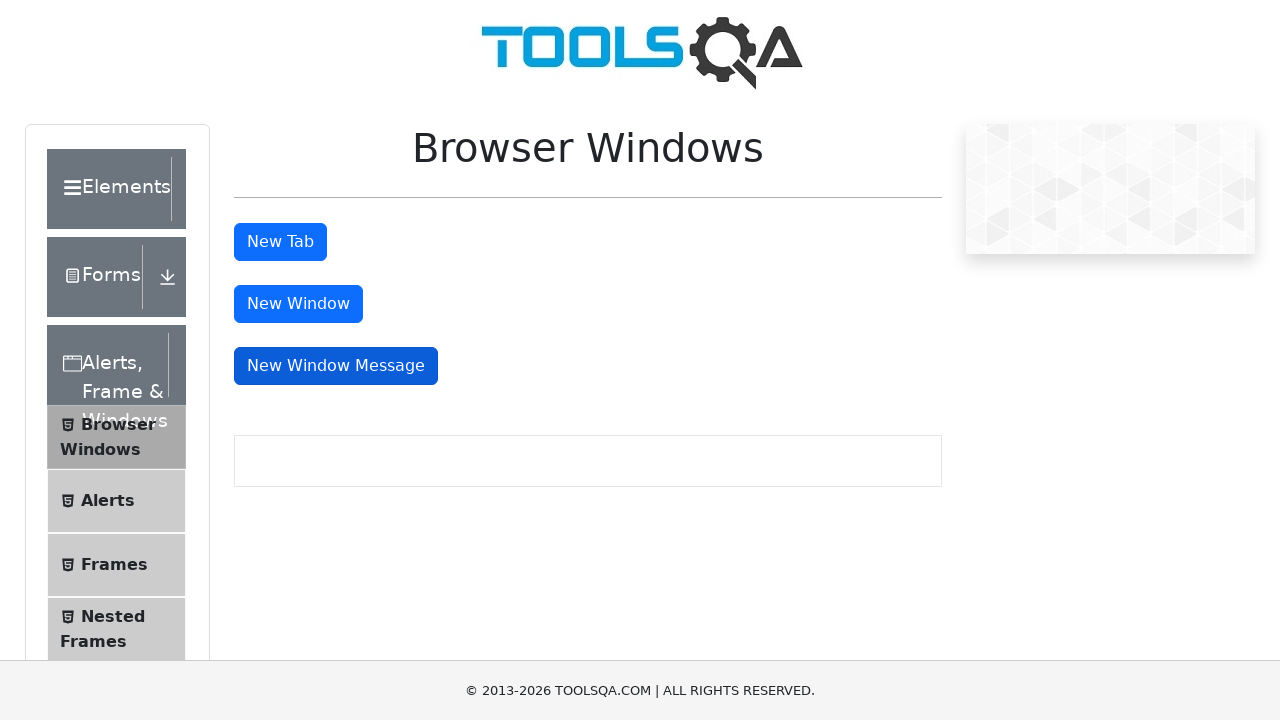

Waited 2 seconds for all windows to open
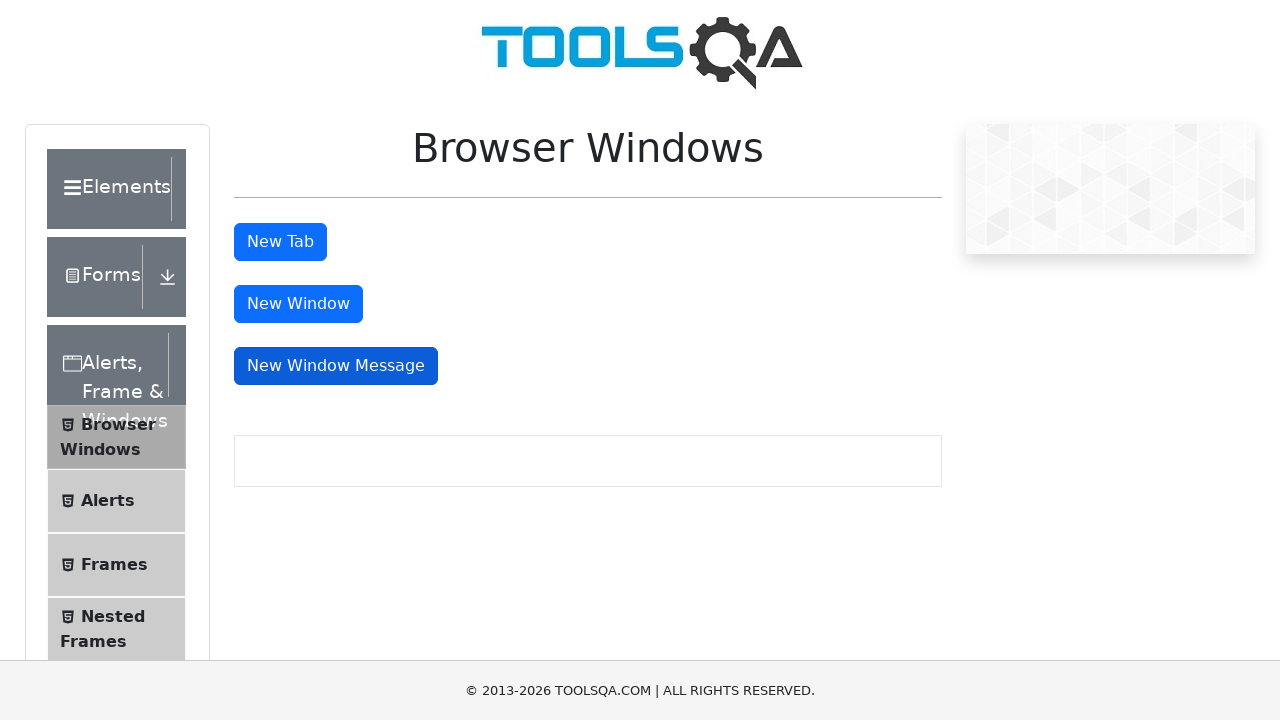

Retrieved all 4 pages from context
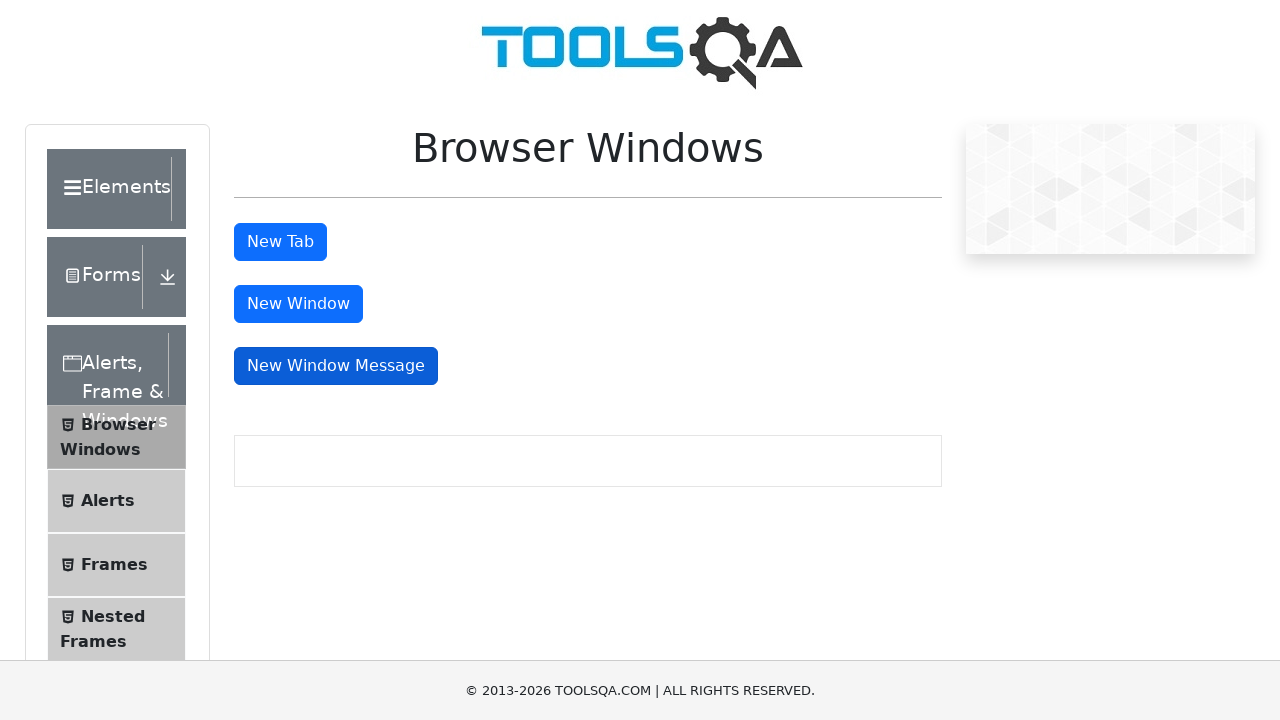

Closed a child window/tab
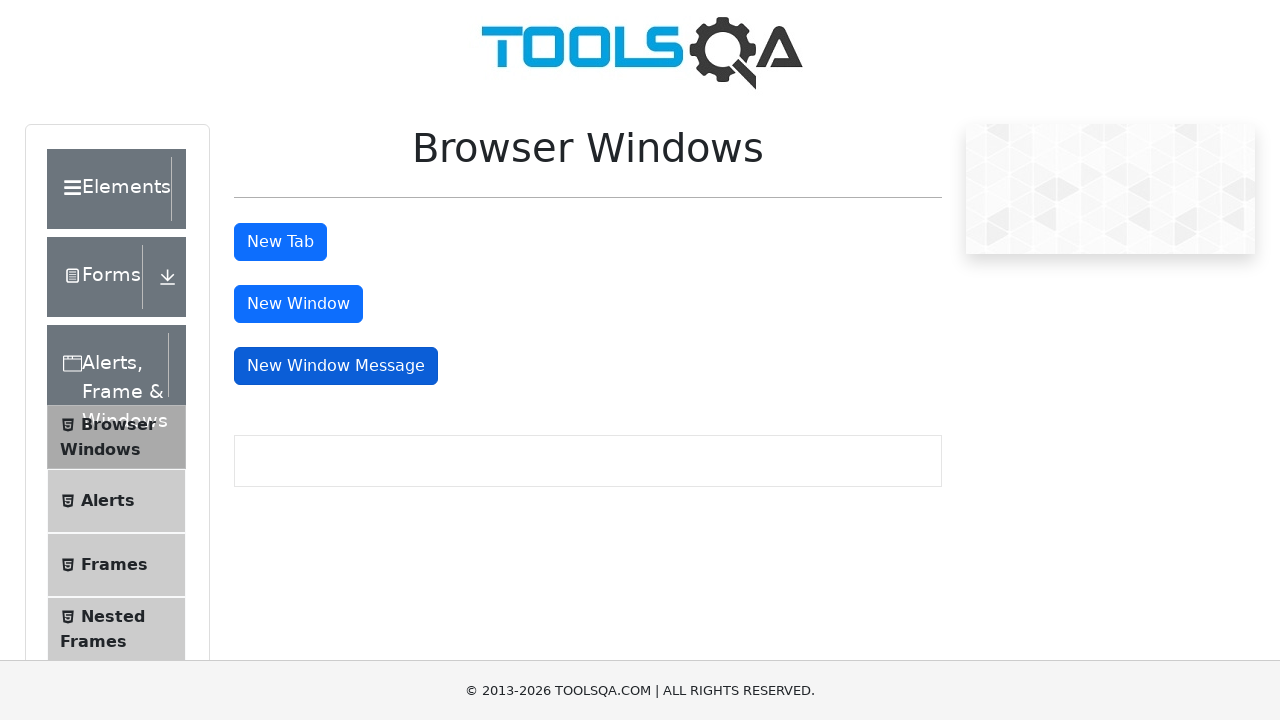

Closed a child window/tab
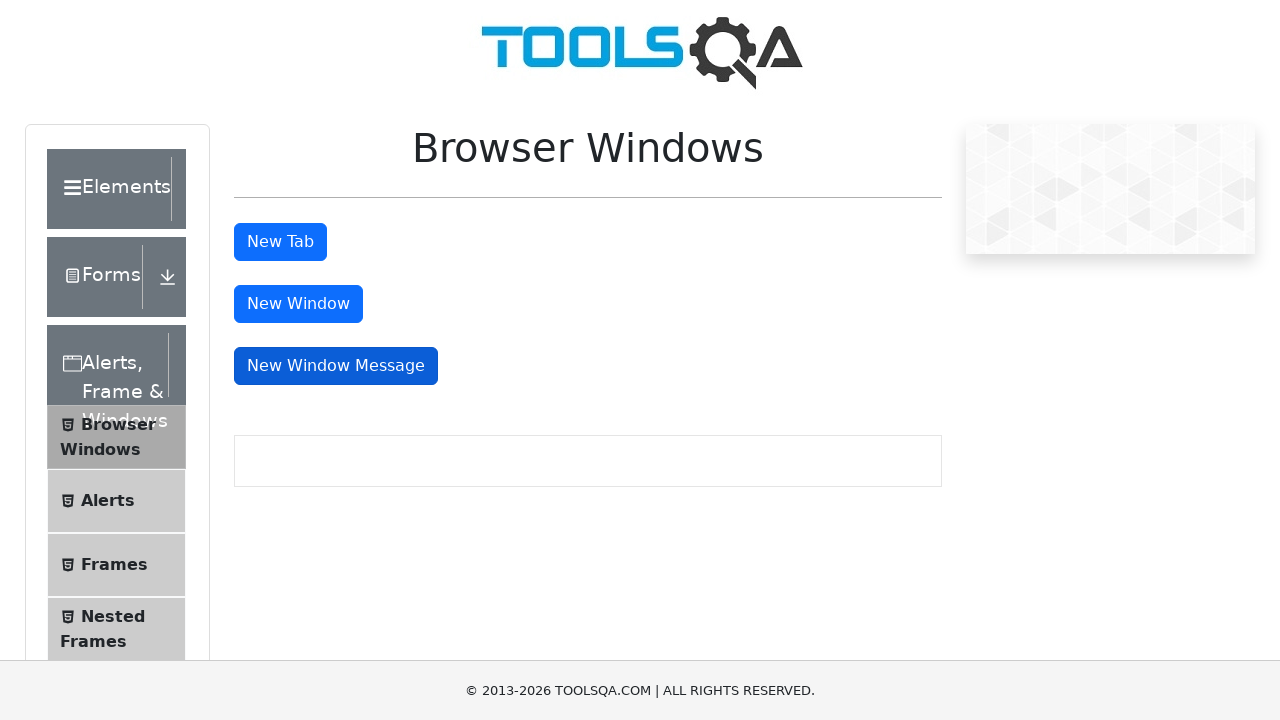

Closed a child window/tab
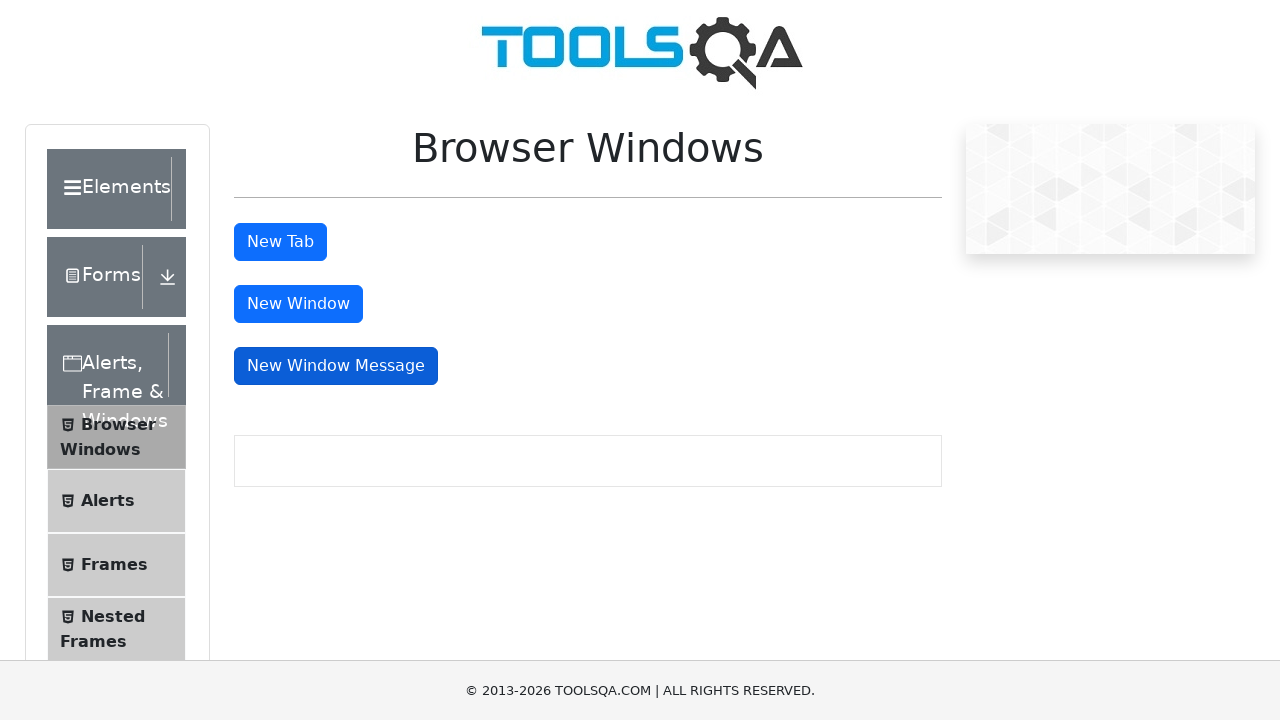

Brought main page to front
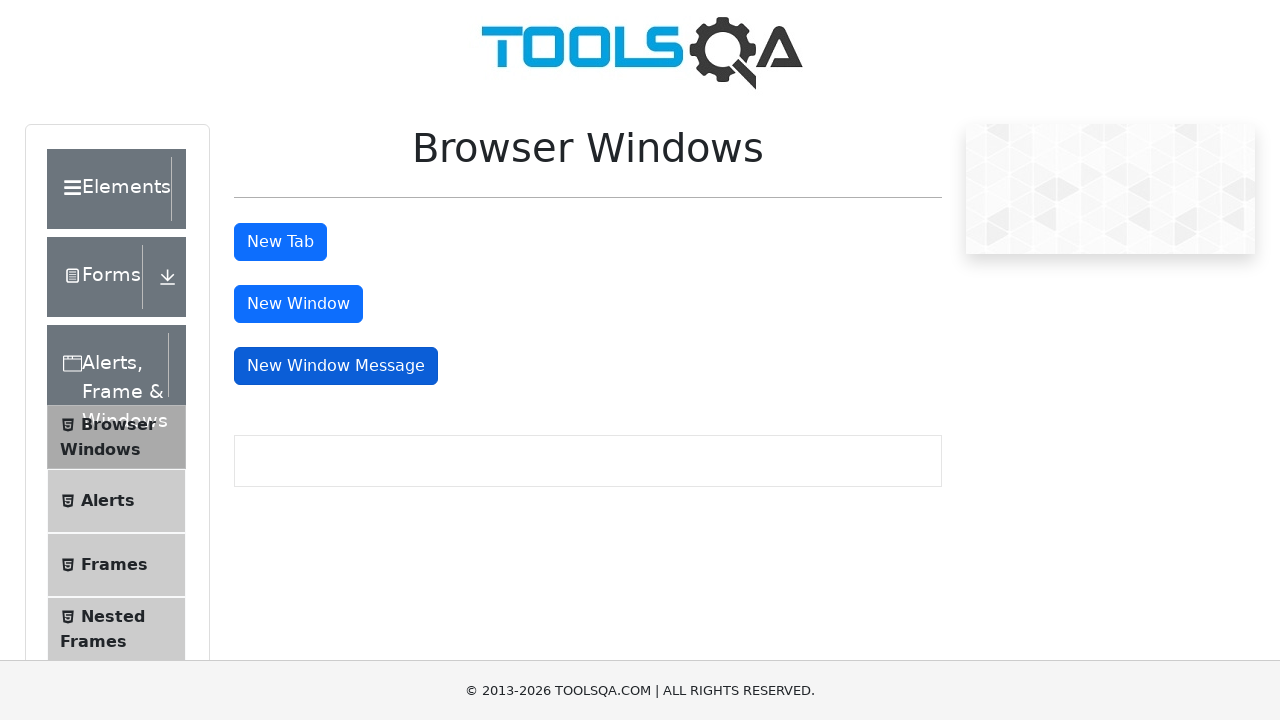

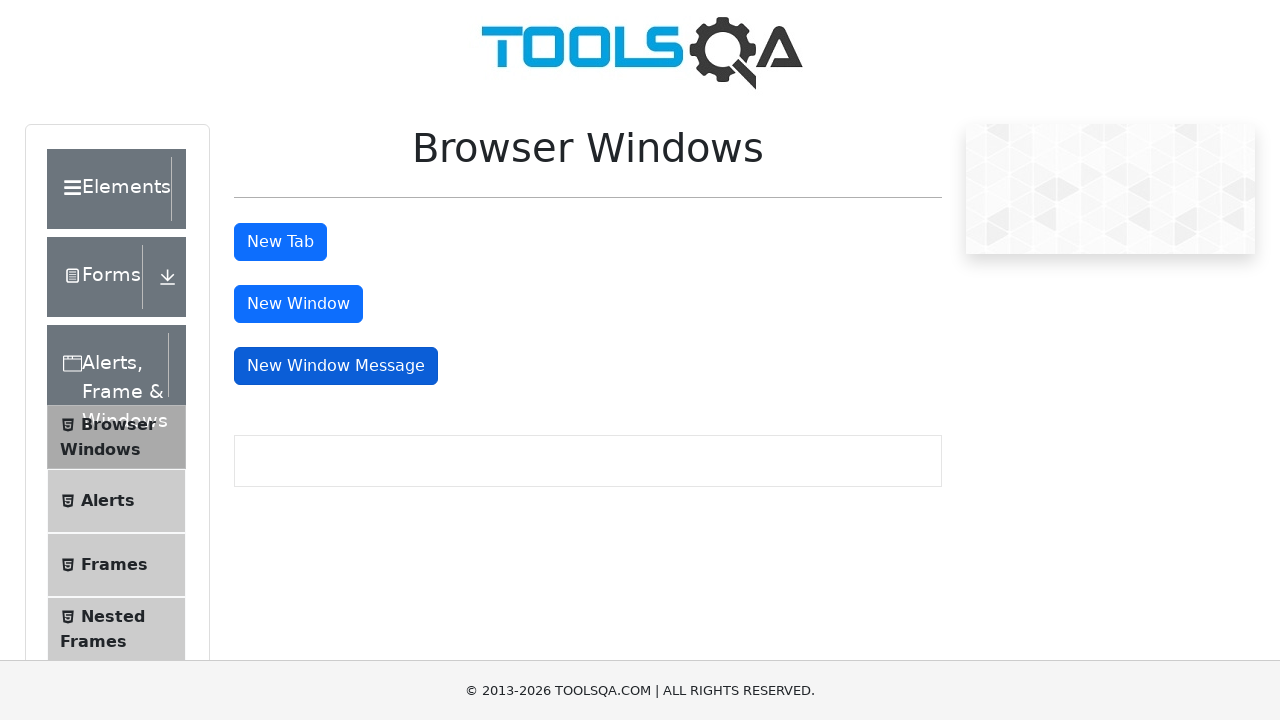